Tests alert that appears after 5 seconds delay when button is clicked

Starting URL: https://demoqa.com/alerts

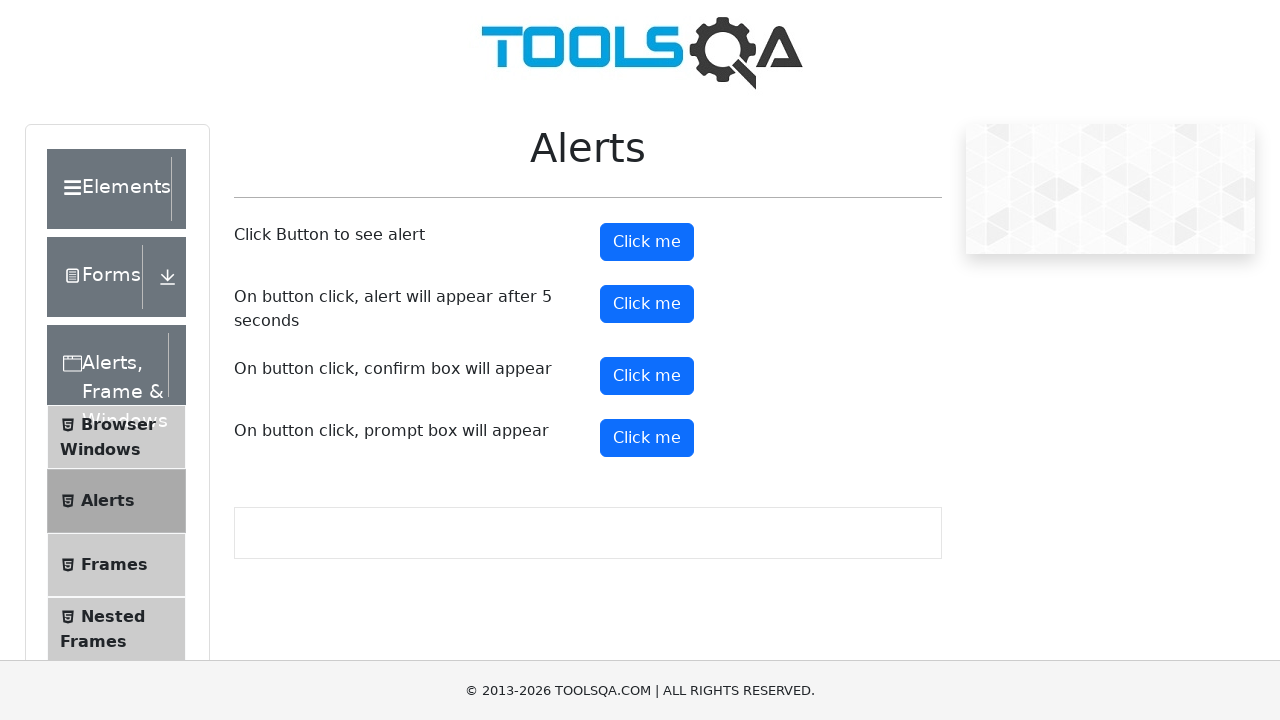

Set up dialog handler to auto-accept alert
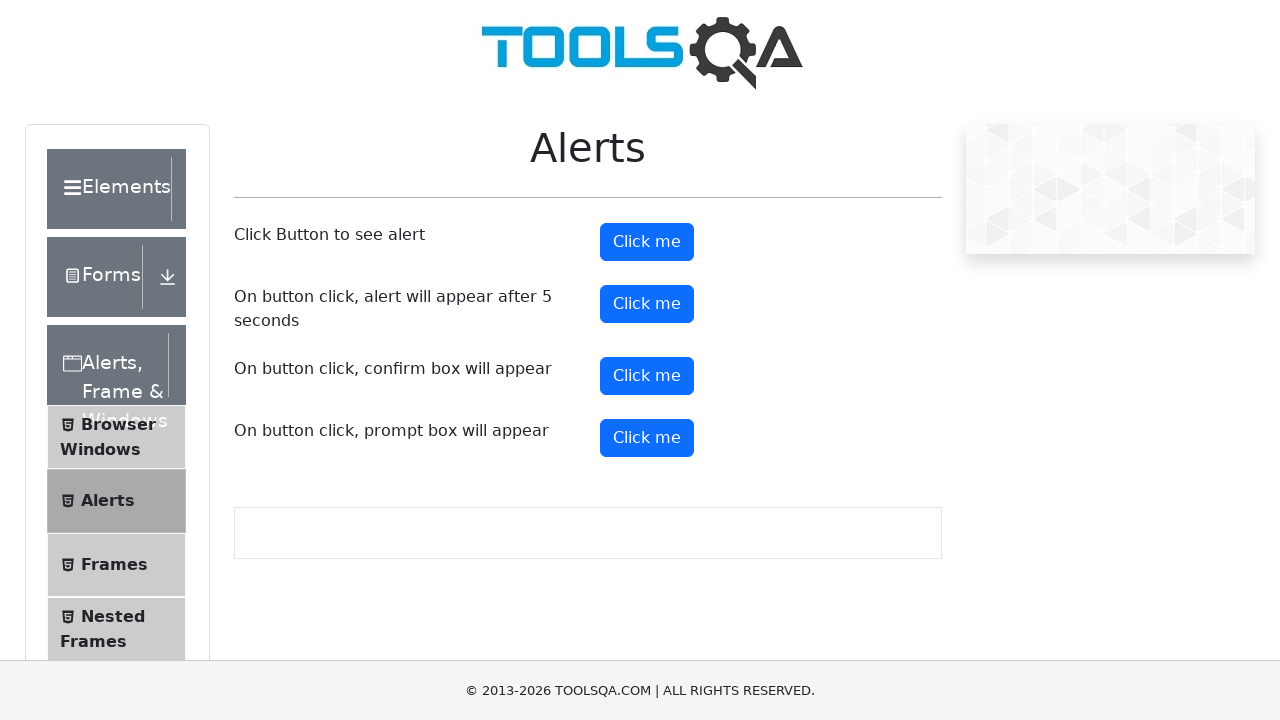

Clicked button to trigger 5-second delayed alert at (647, 304) on #timerAlertButton
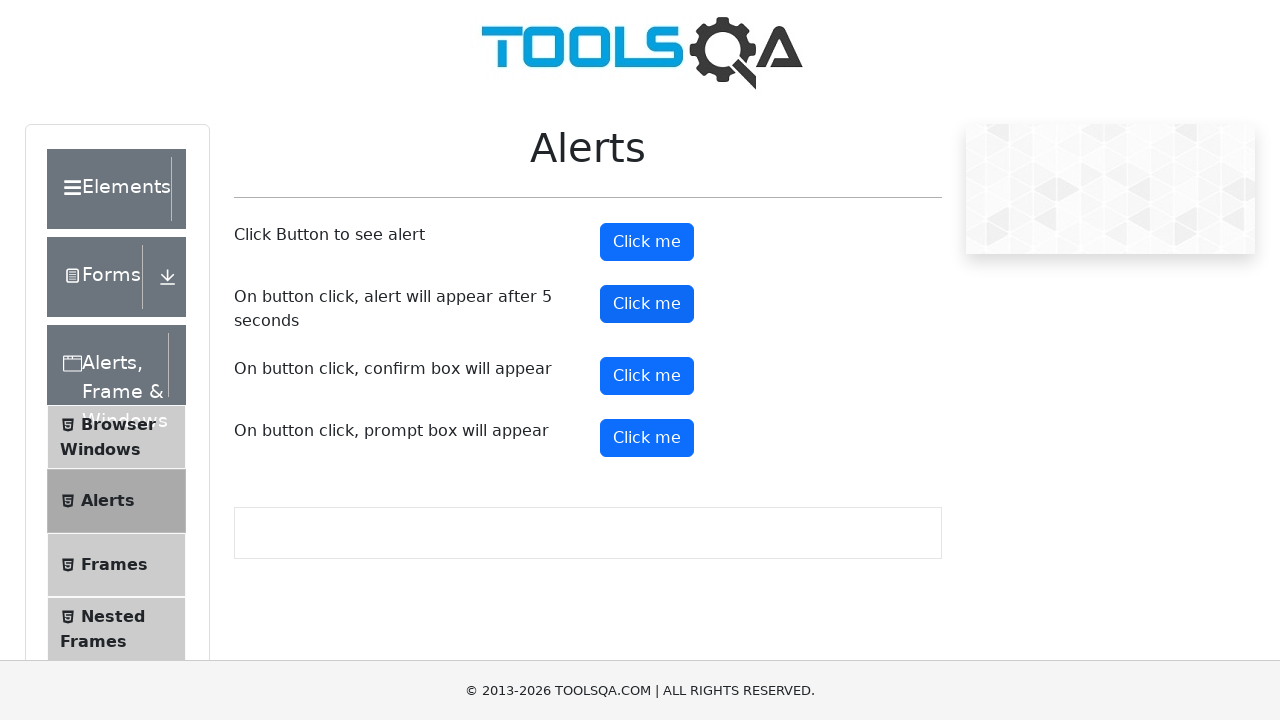

Waited 5.5 seconds for alert to appear and be accepted
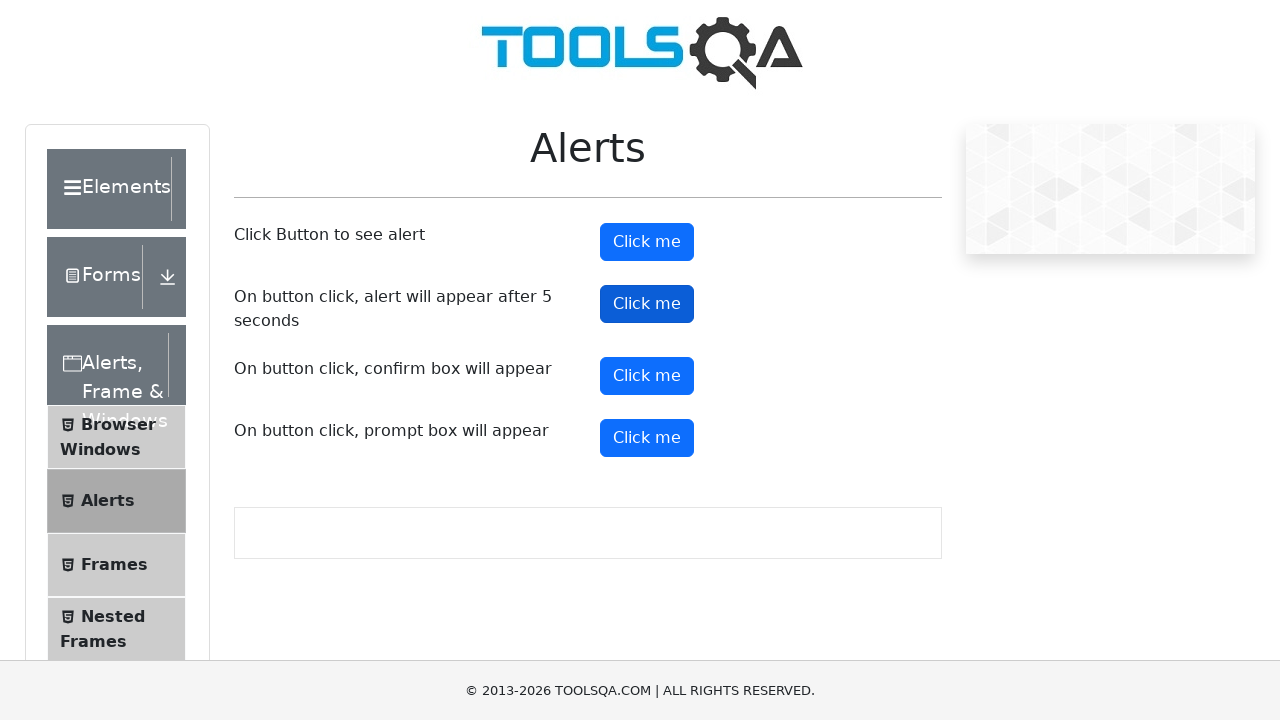

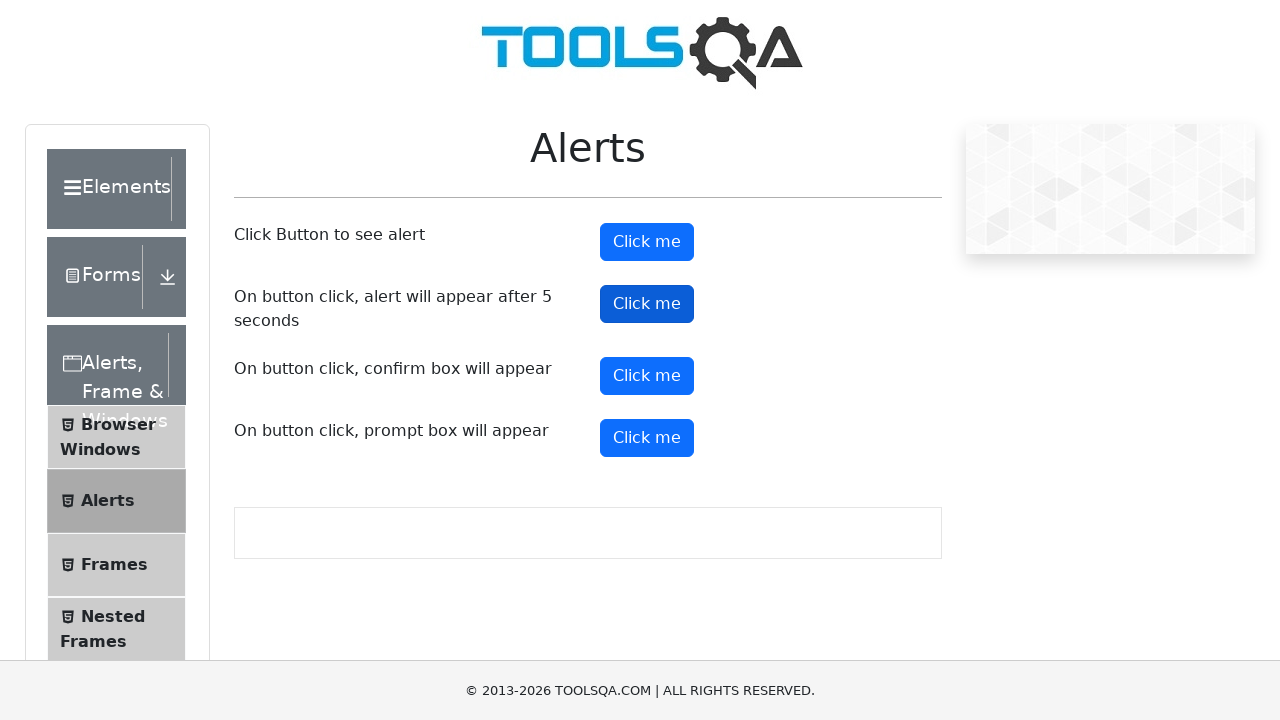